Tests JavaScript prompt alert functionality by clicking the prompt button, entering text into the prompt dialog, and accepting it.

Starting URL: https://the-internet.herokuapp.com/javascript_alerts

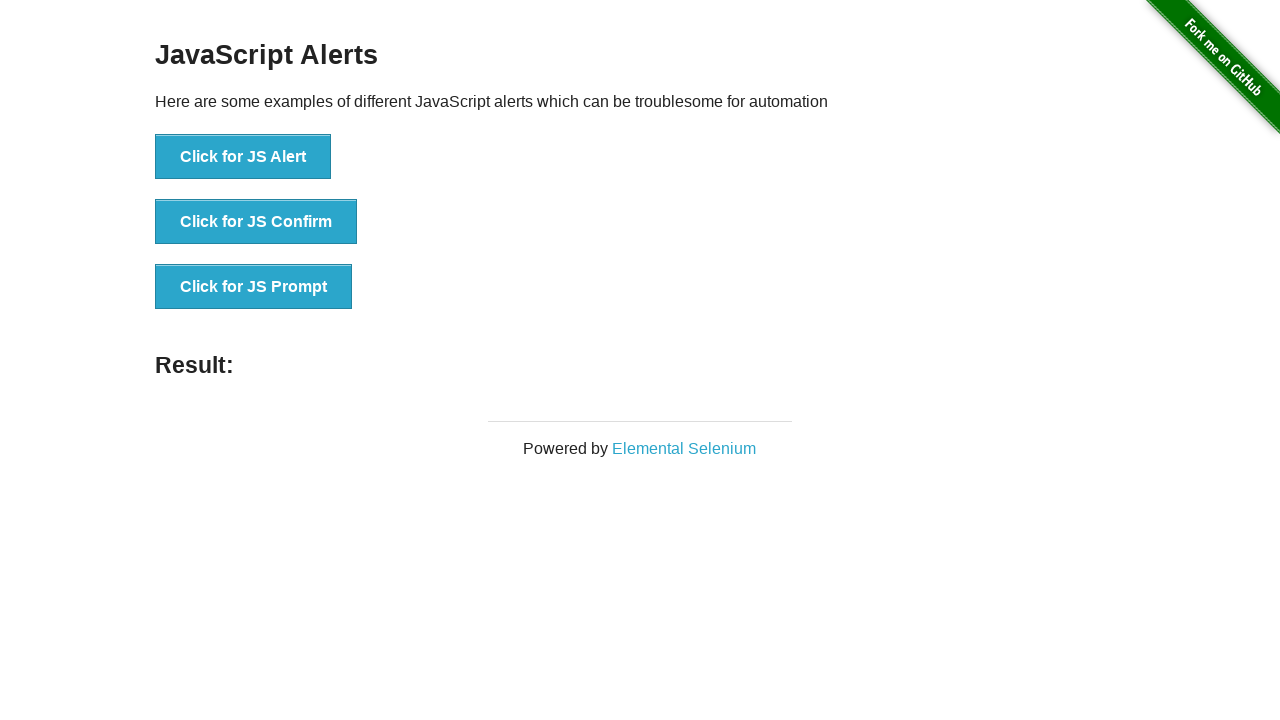

Clicked the JS Prompt button at (254, 287) on xpath=//button[text()='Click for JS Prompt']
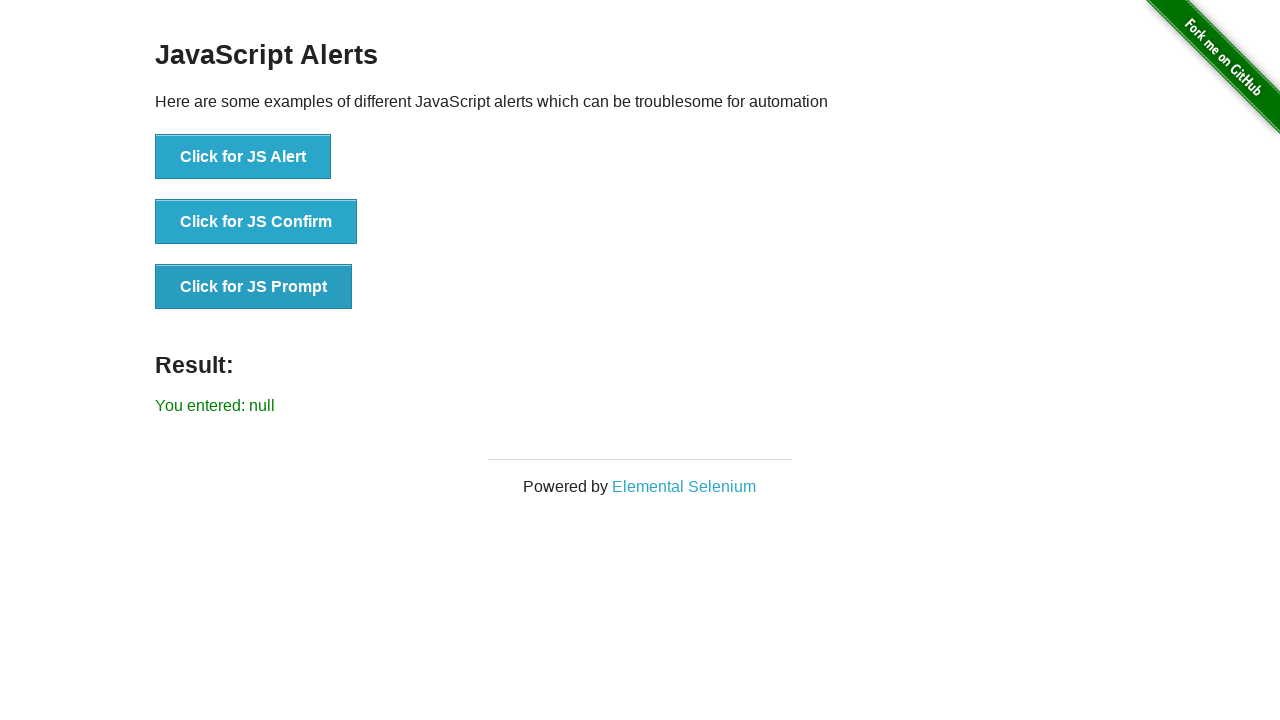

Set up dialog handler to accept prompt with text 'test'
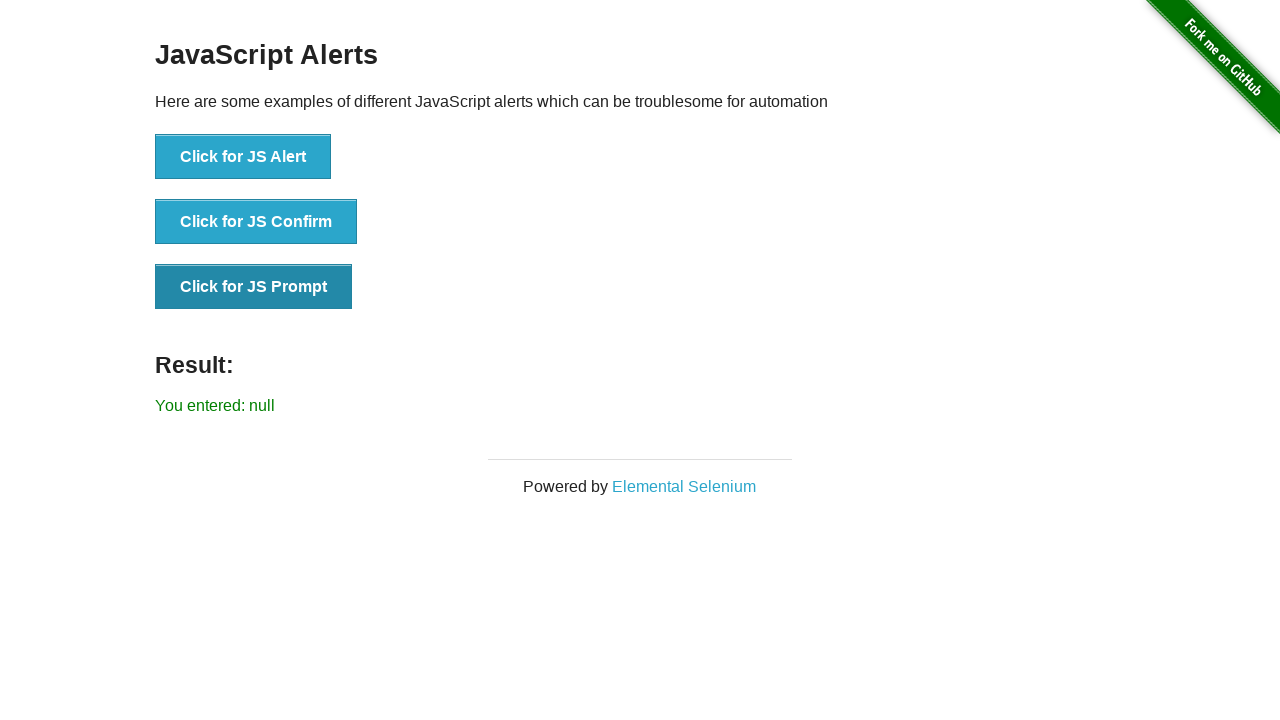

Clicked the JS Prompt button to trigger dialog at (254, 287) on xpath=//button[text()='Click for JS Prompt']
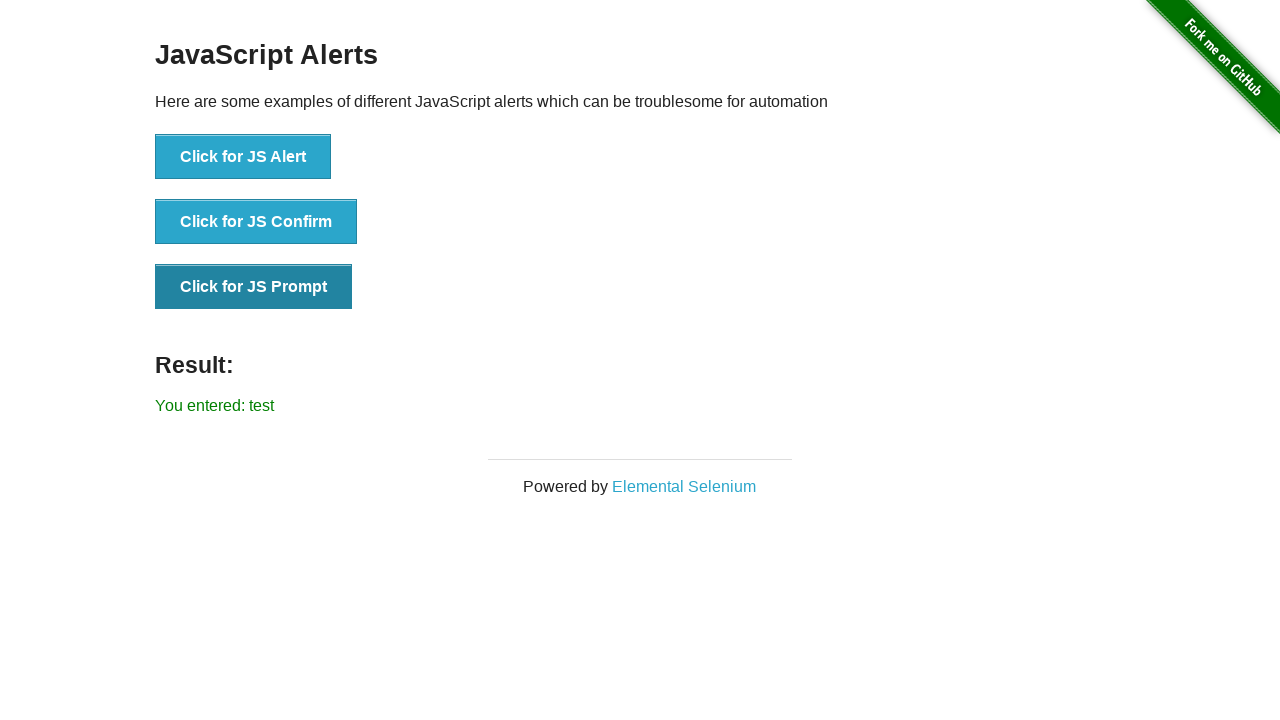

Prompt result appeared on page
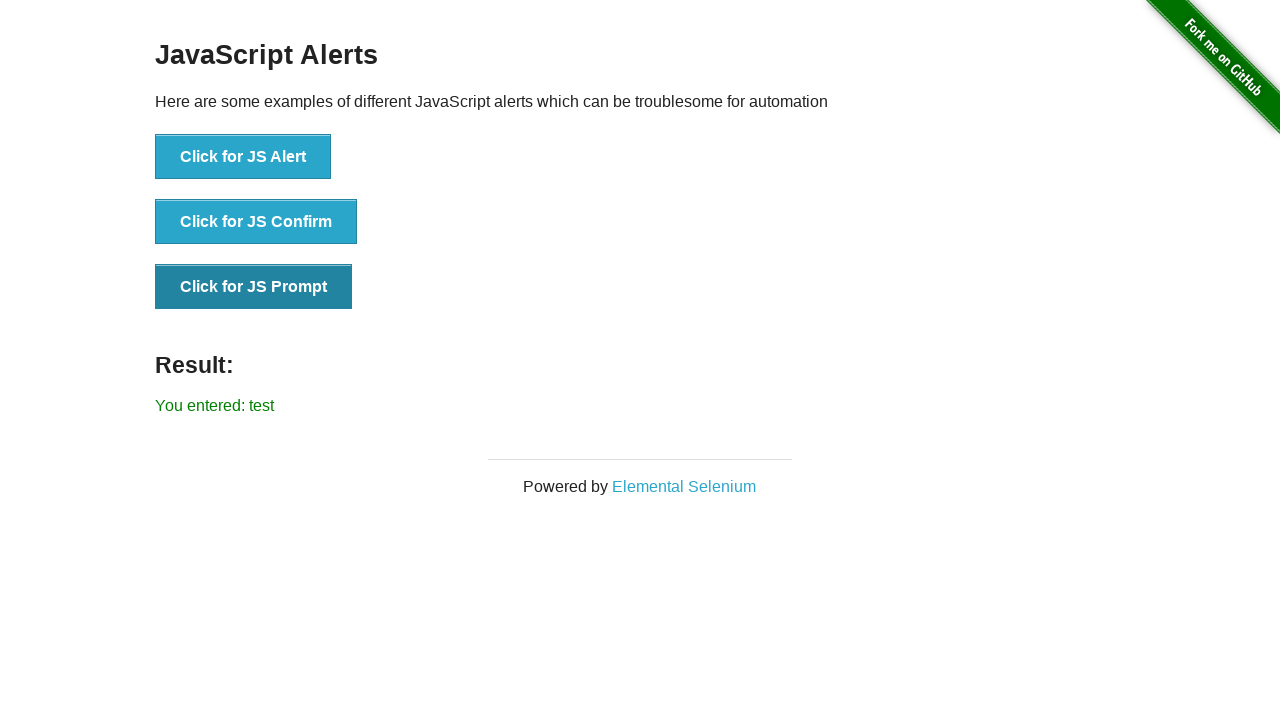

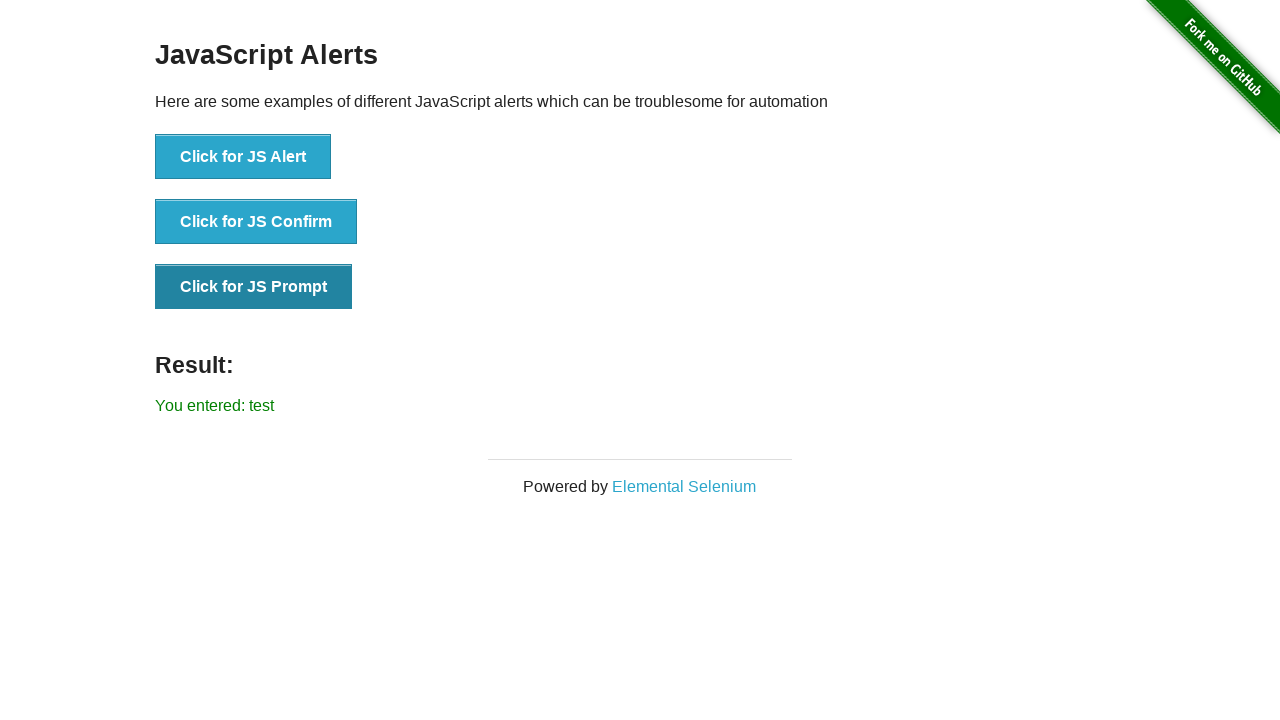